Tests multi-step navigation across Artillery website by visiting the homepage, blog page, and docs page sequentially.

Starting URL: https://www.artillery.io

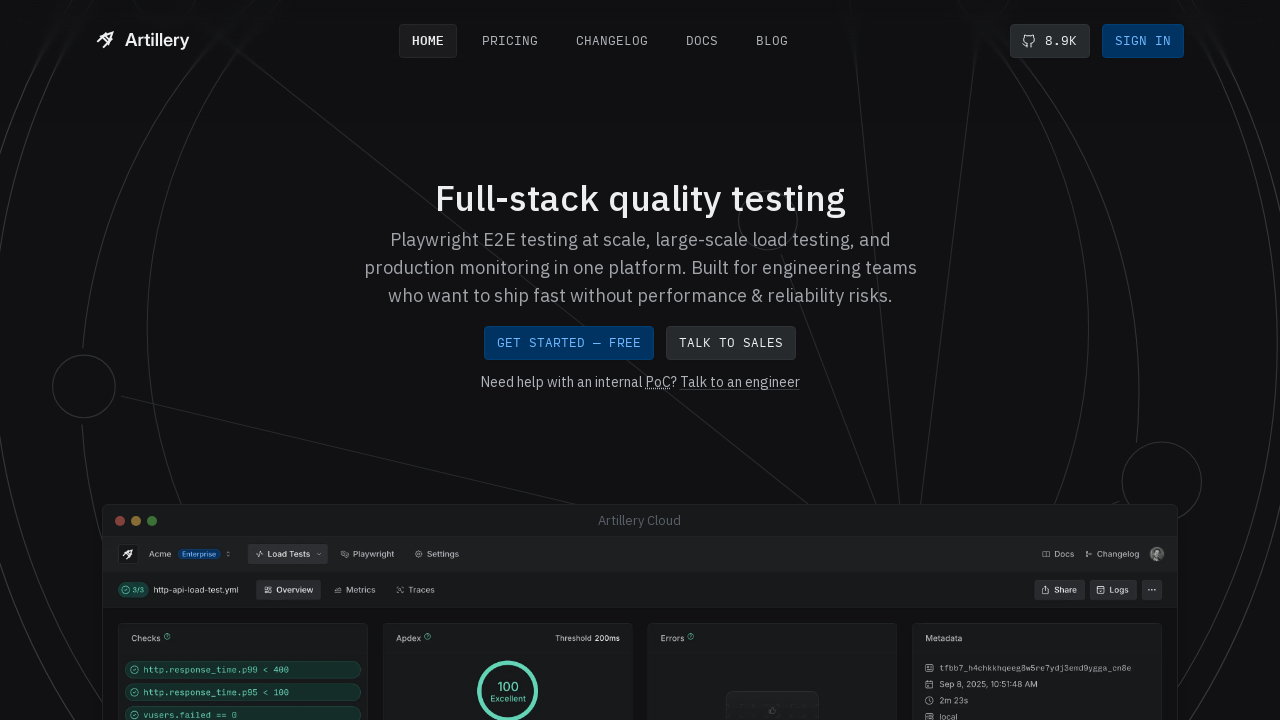

Navigated to Artillery homepage
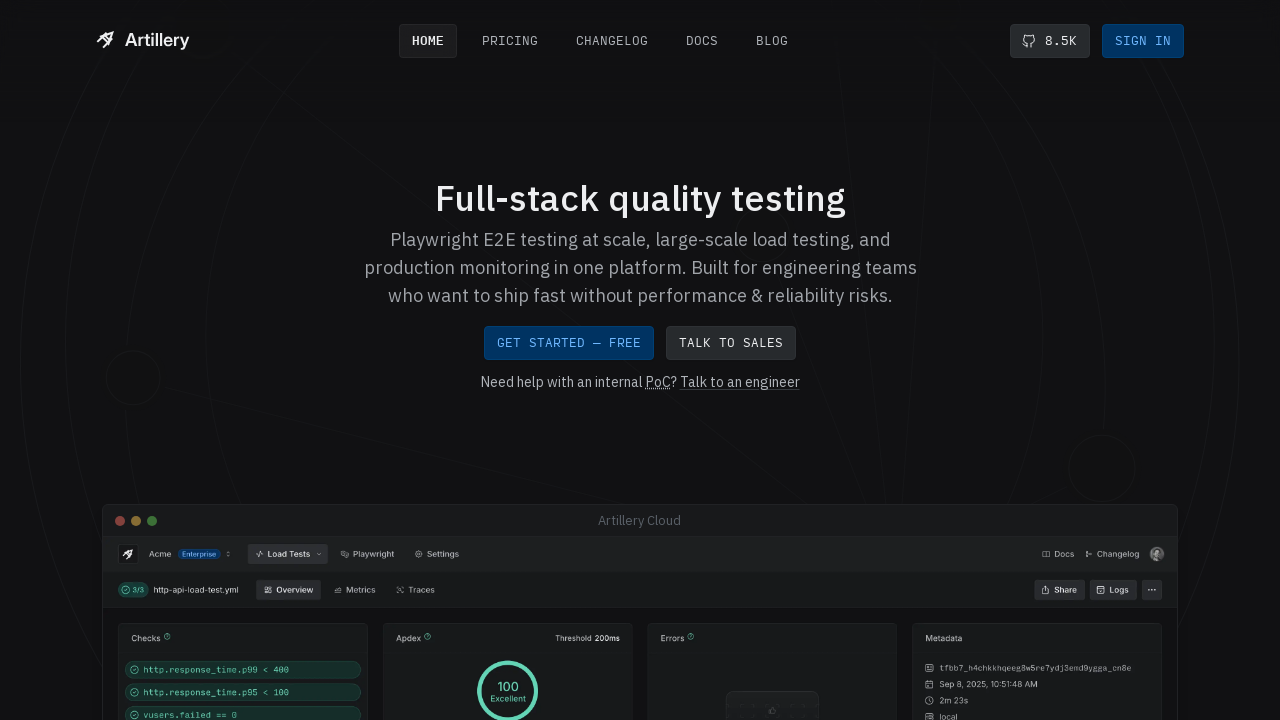

Navigated to Artillery blog page
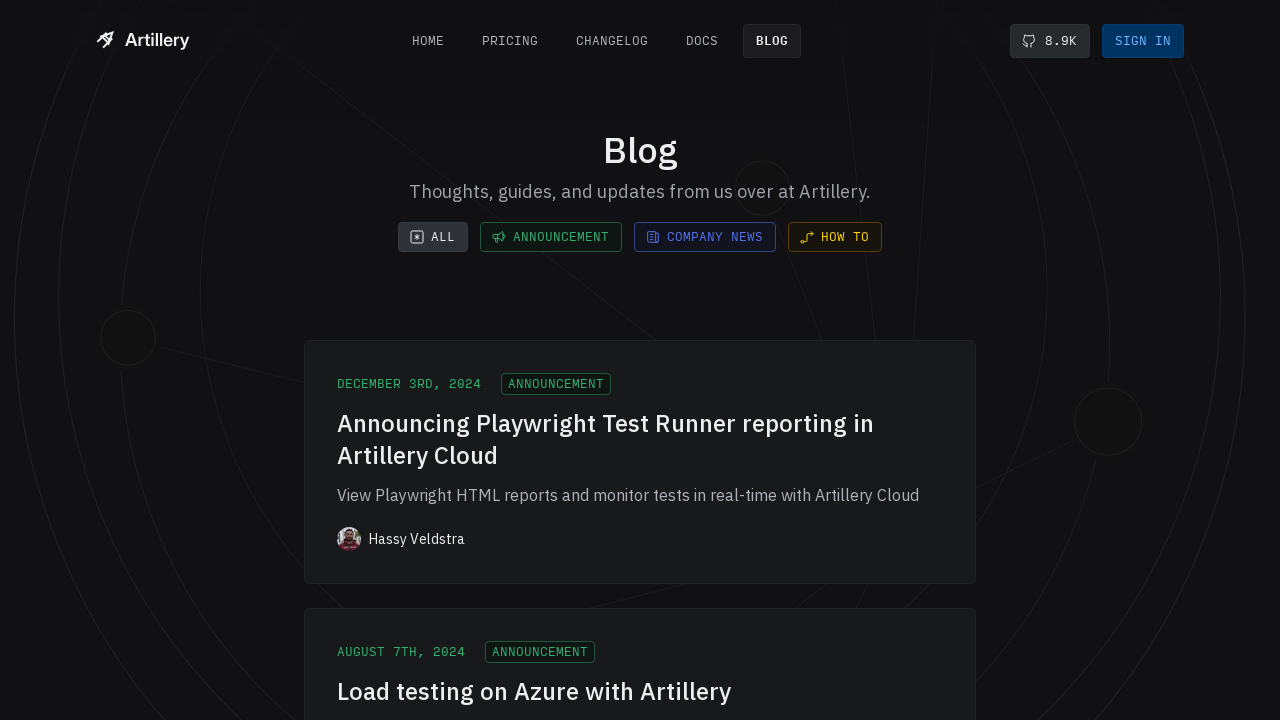

Navigated to Artillery docs page
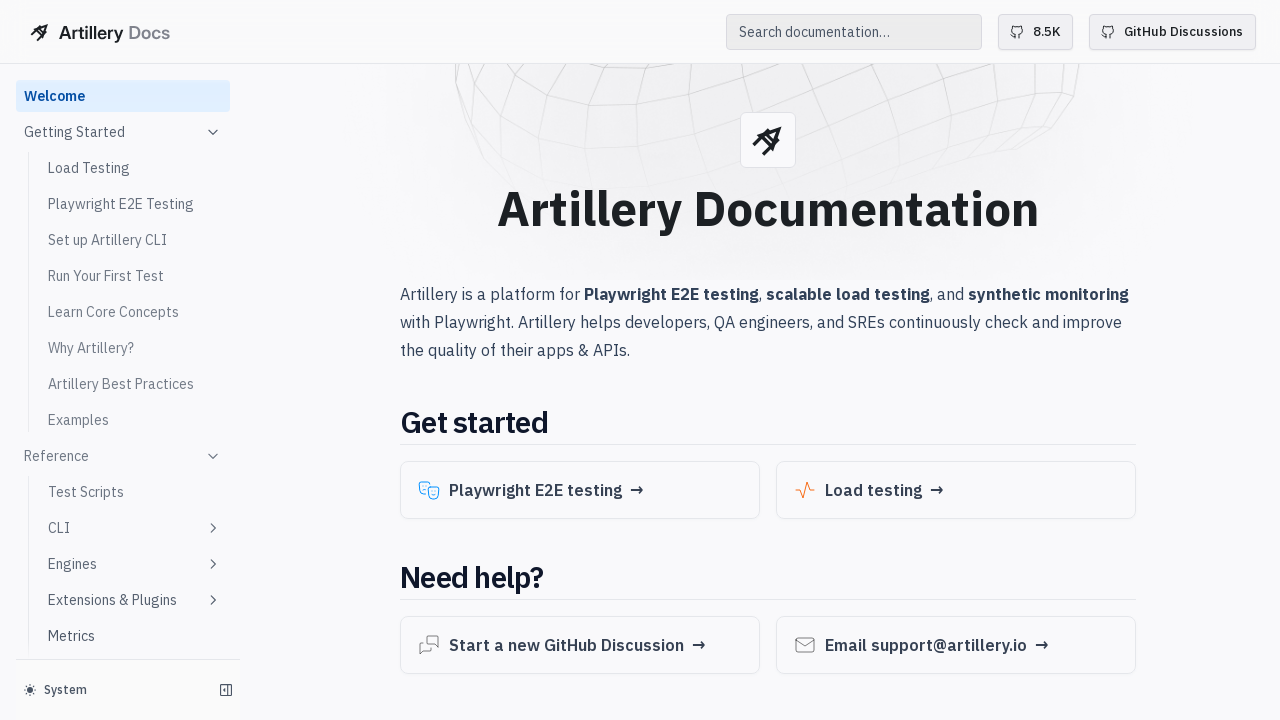

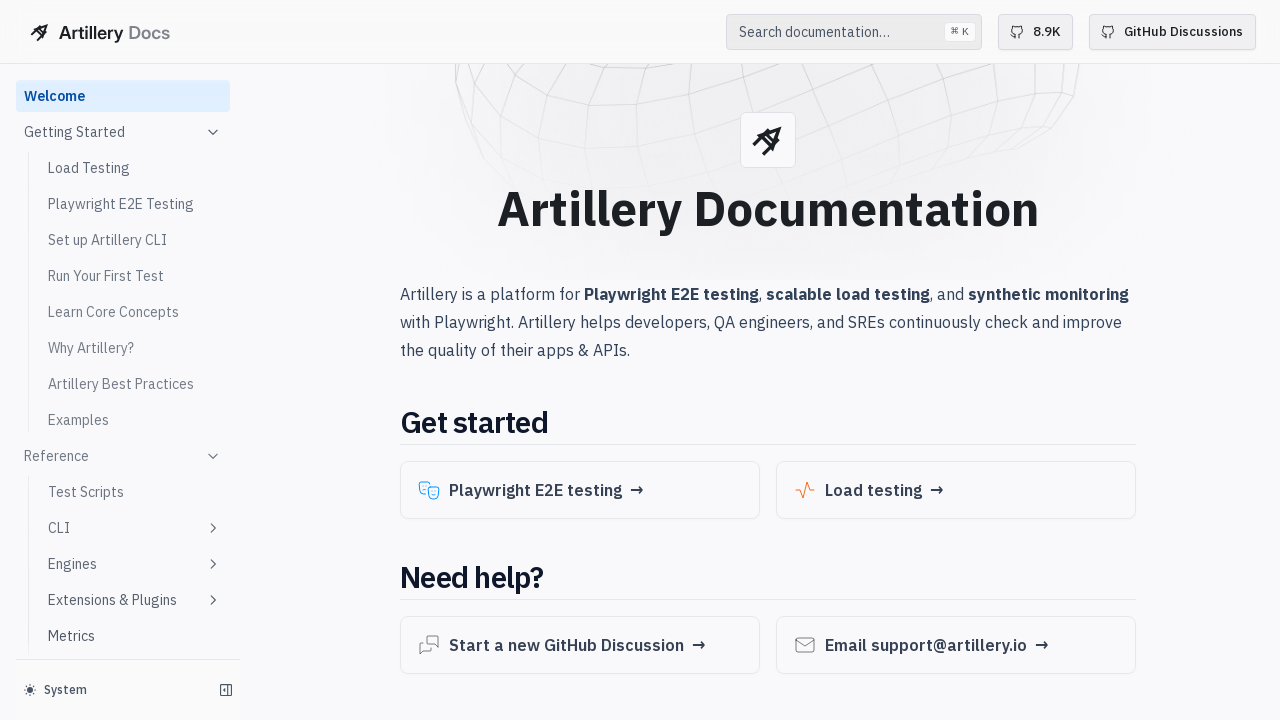